Tests A/B test opt-out by adding an opt-out cookie before visiting the test page, then navigating to the A/B test page and verifying the opt-out heading.

Starting URL: http://the-internet.herokuapp.com

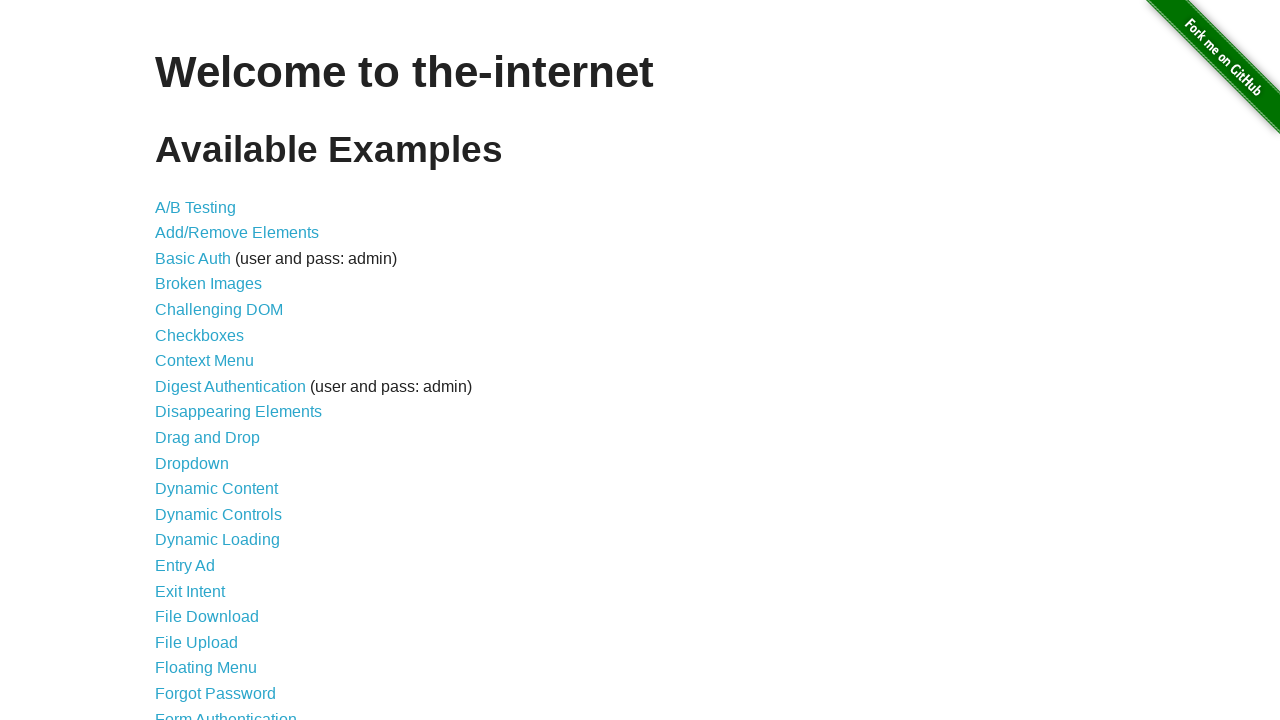

Added optimizelyOptOut cookie to the-internet.herokuapp.com domain
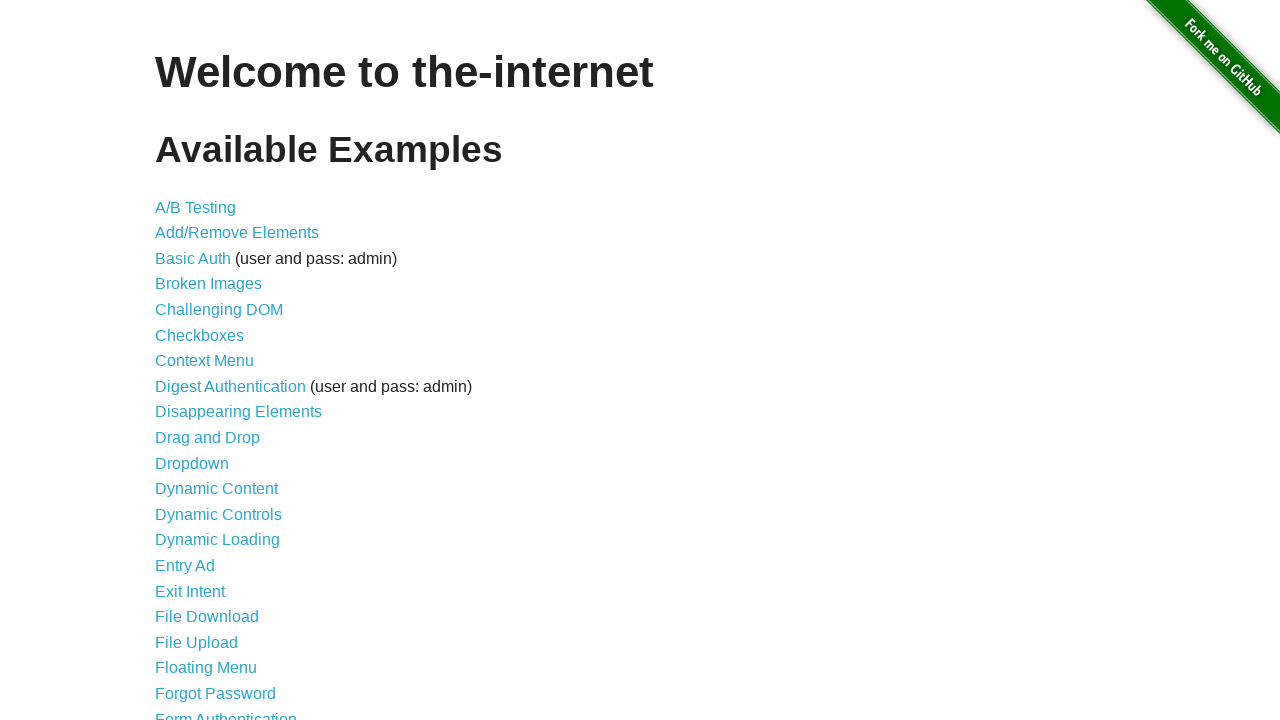

Navigated to A/B test page at http://the-internet.herokuapp.com/abtest
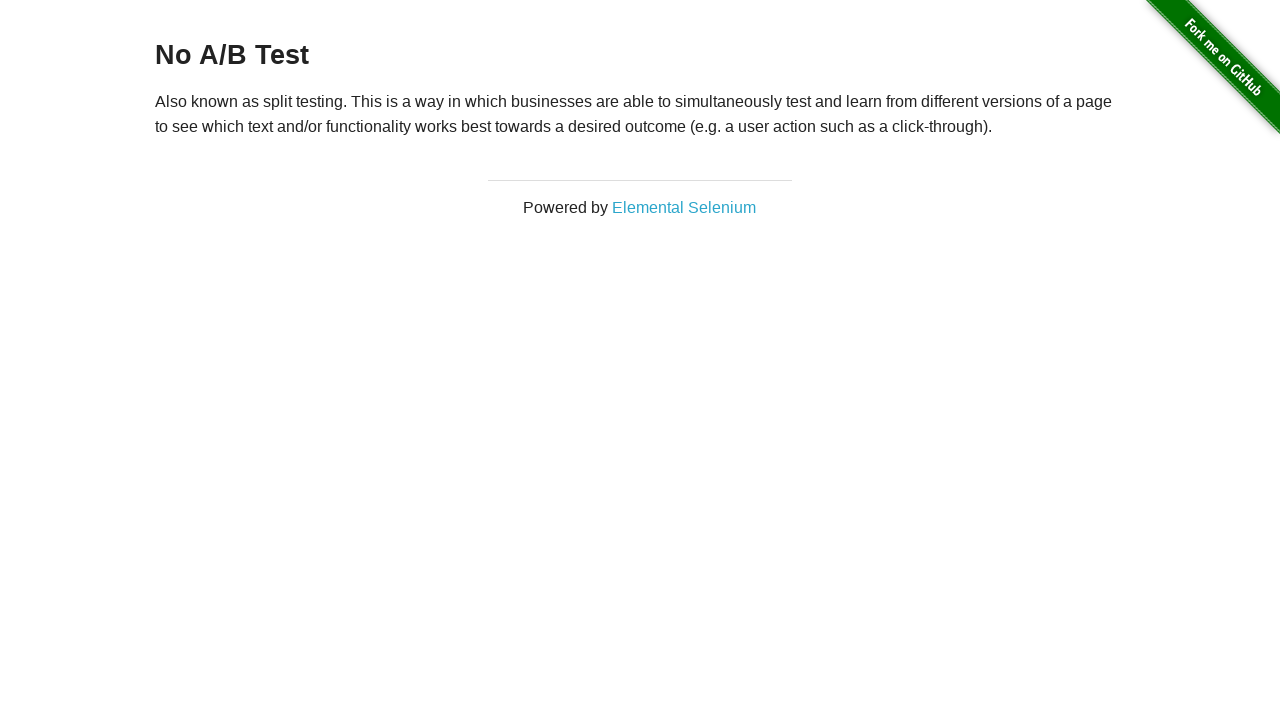

Waited for h3 heading element to load on the page
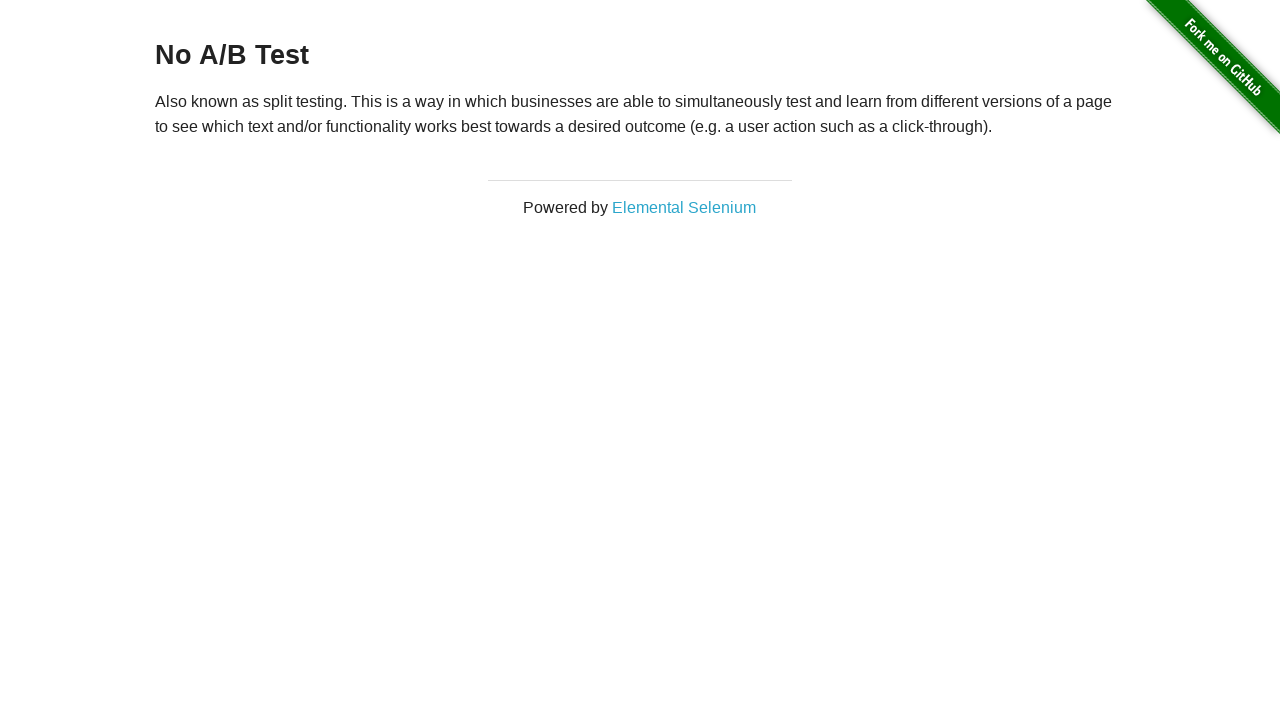

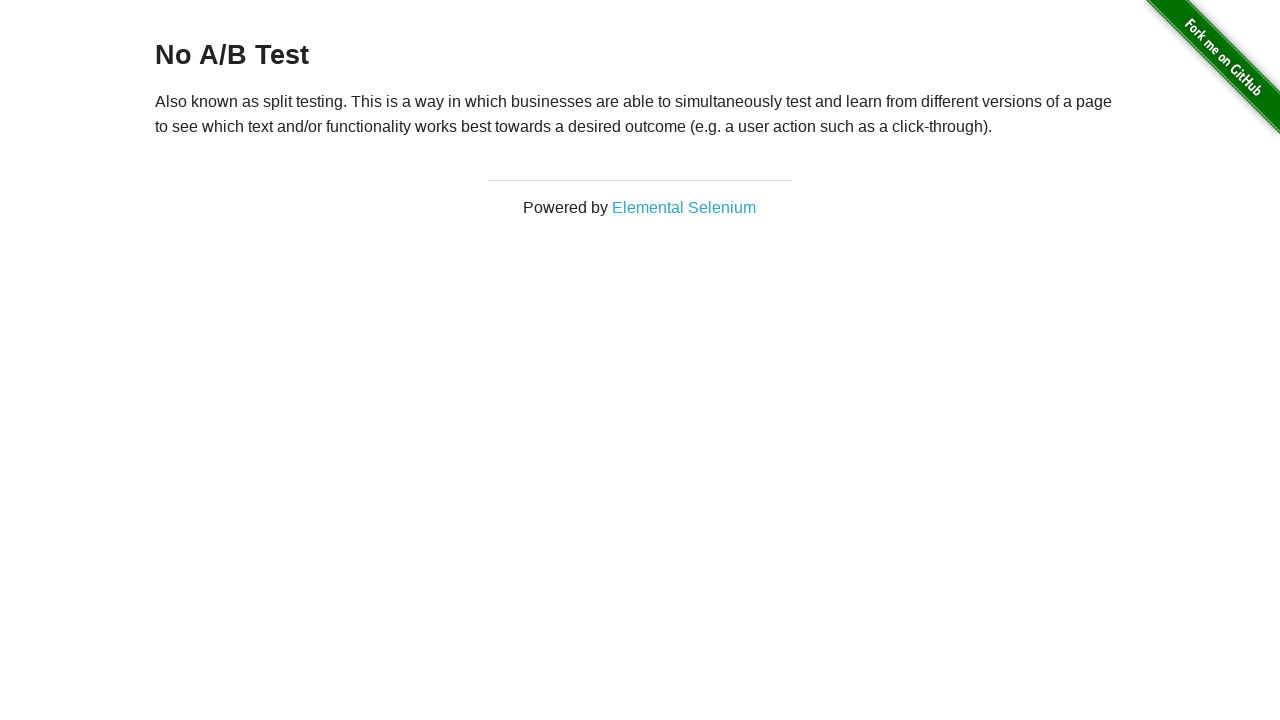